Navigates to the Pluralsight homepage and verifies the page loads successfully

Starting URL: https://www.pluralsight.com/

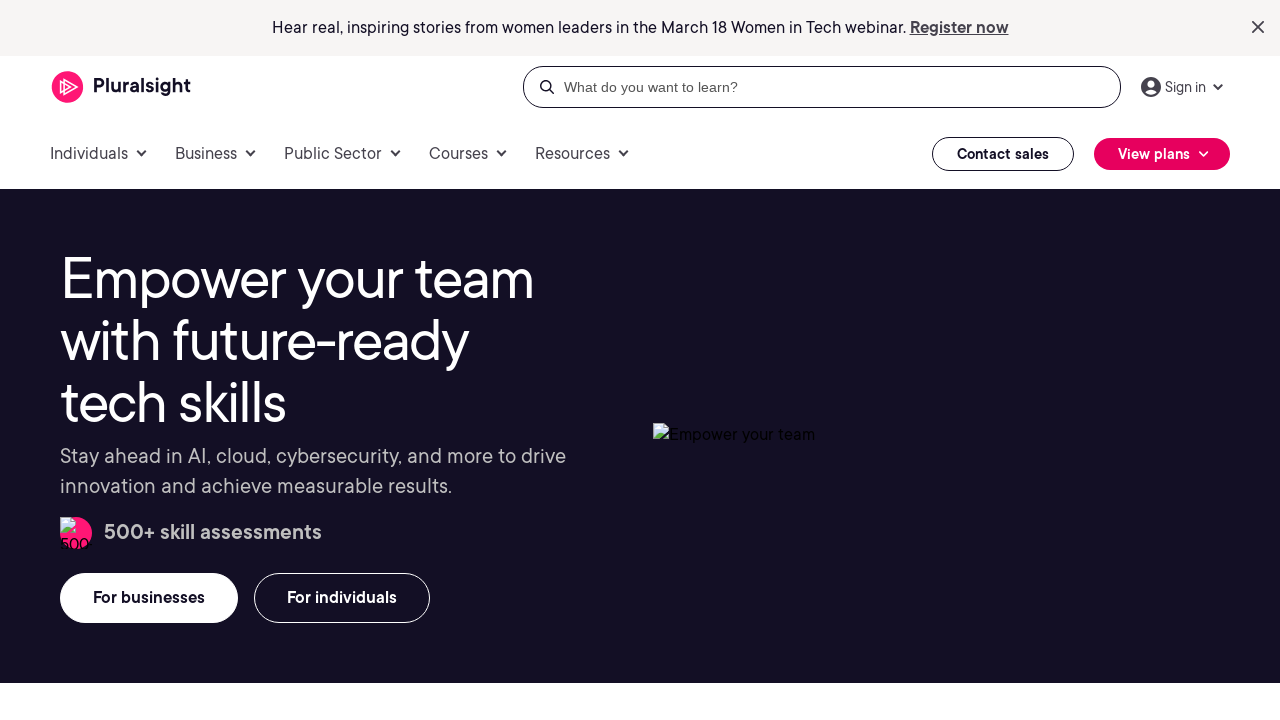

Waited for Pluralsight homepage to load (domcontentloaded state)
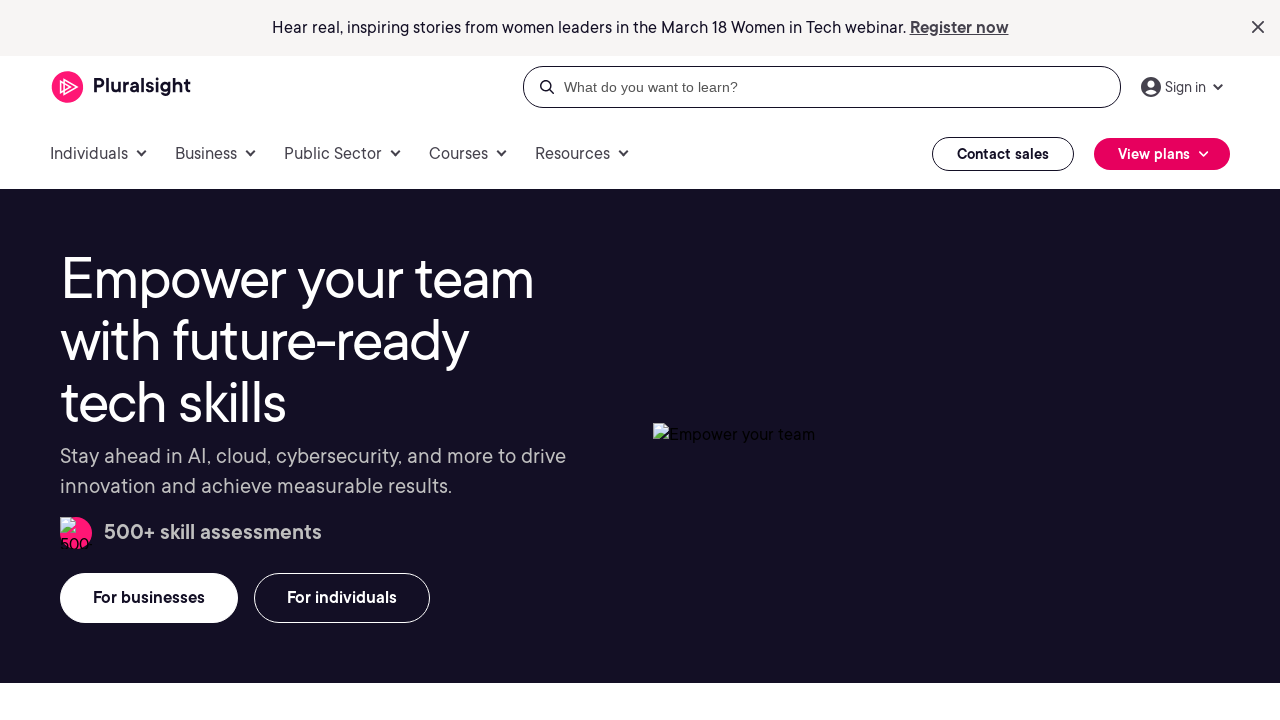

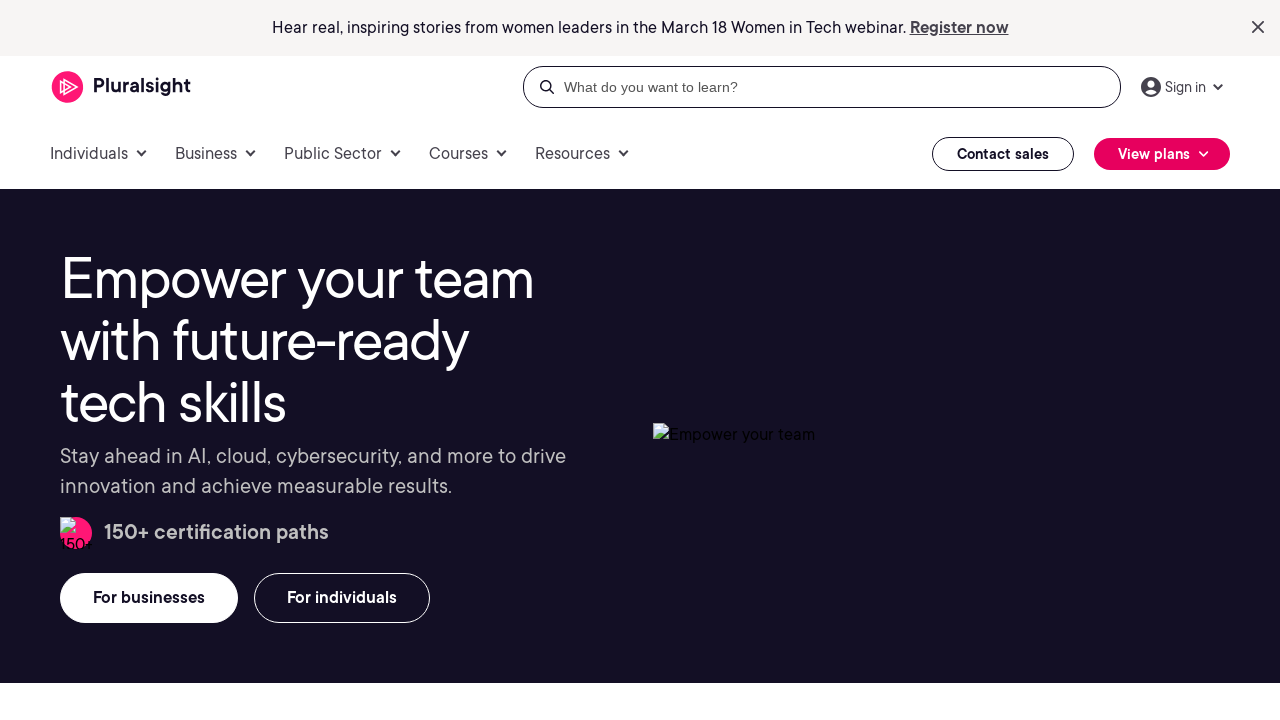